Tests drag and drop functionality on jQuery UI demo page by dragging an element and dropping it onto a target element

Starting URL: https://jqueryui.com/droppable/

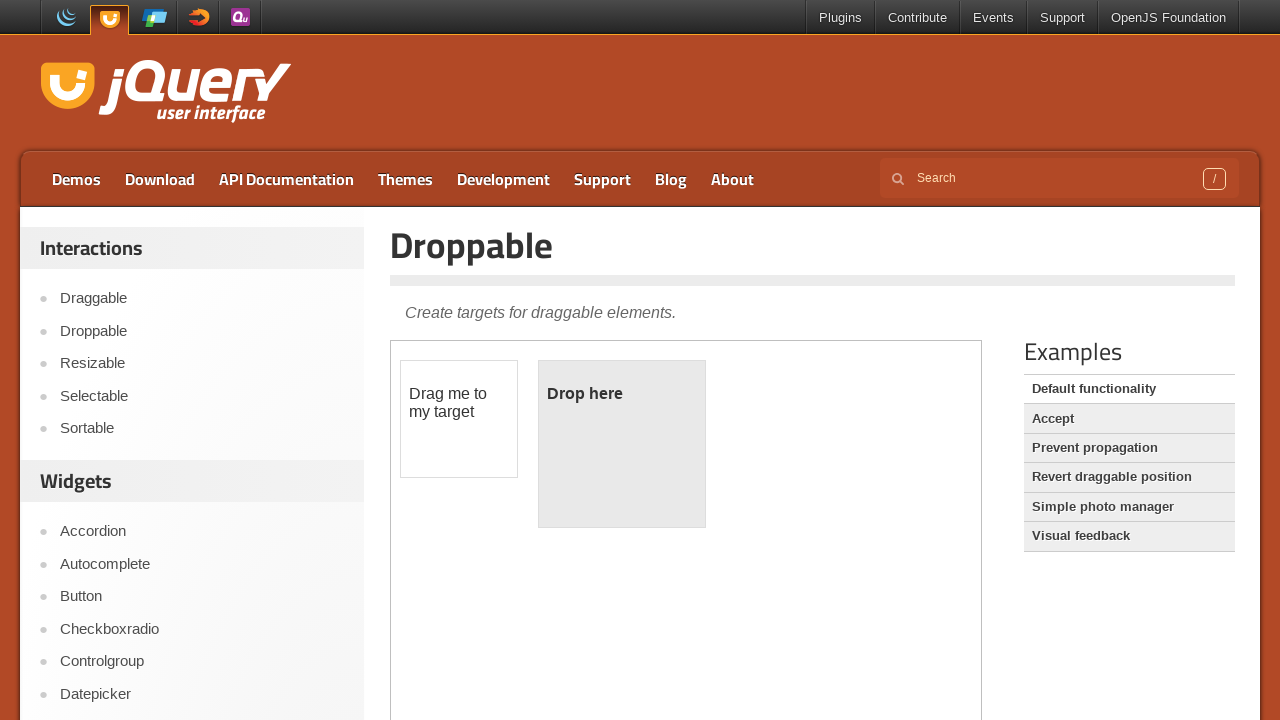

Located the iframe containing the drag and drop demo
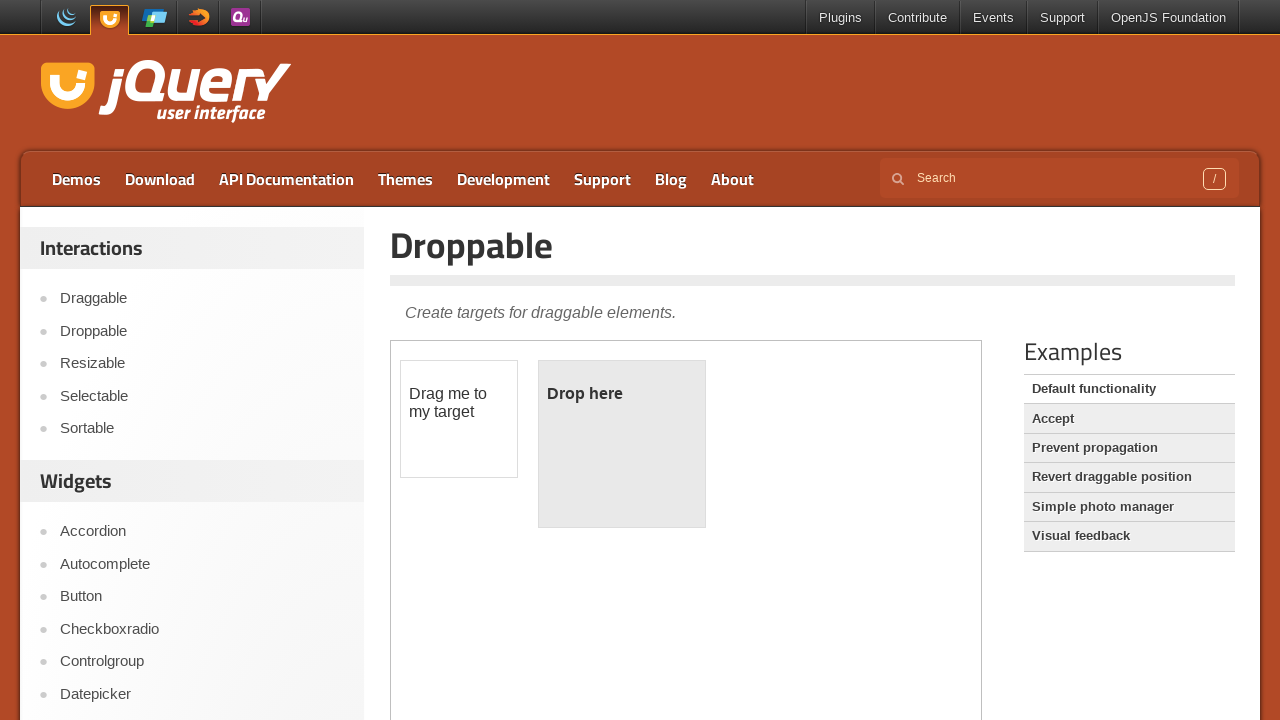

Located the draggable element
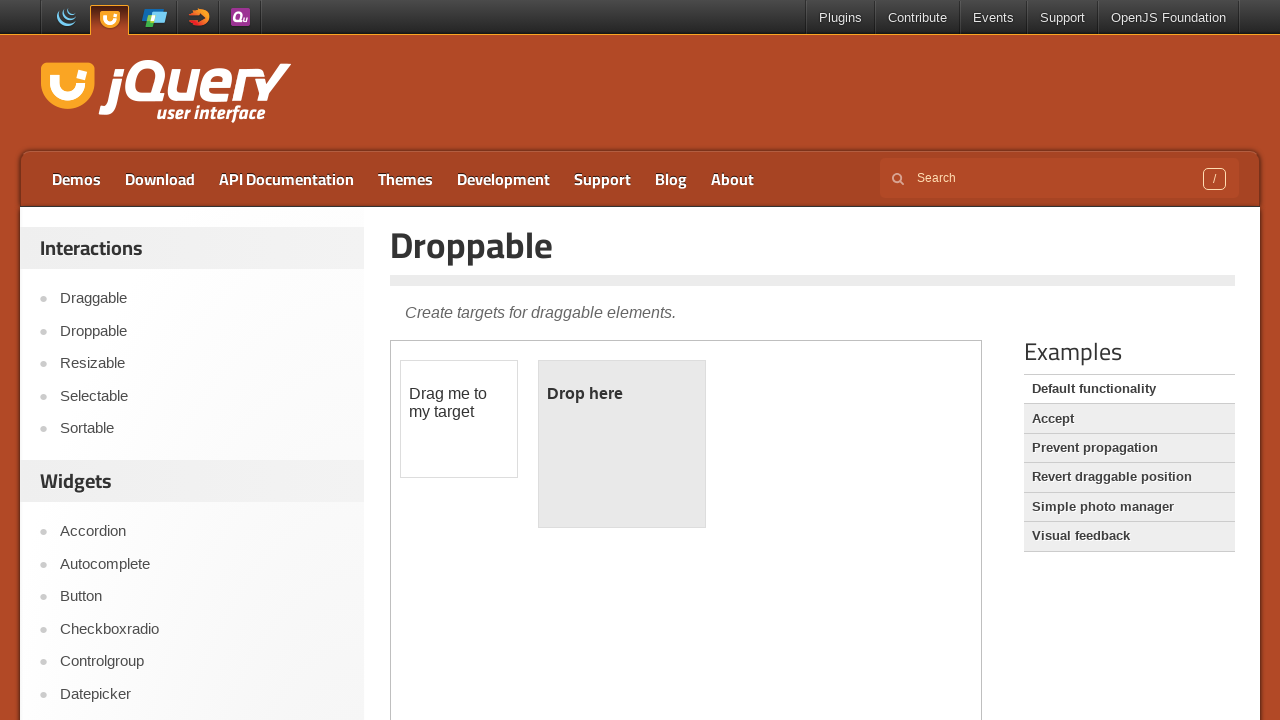

Located the droppable target element
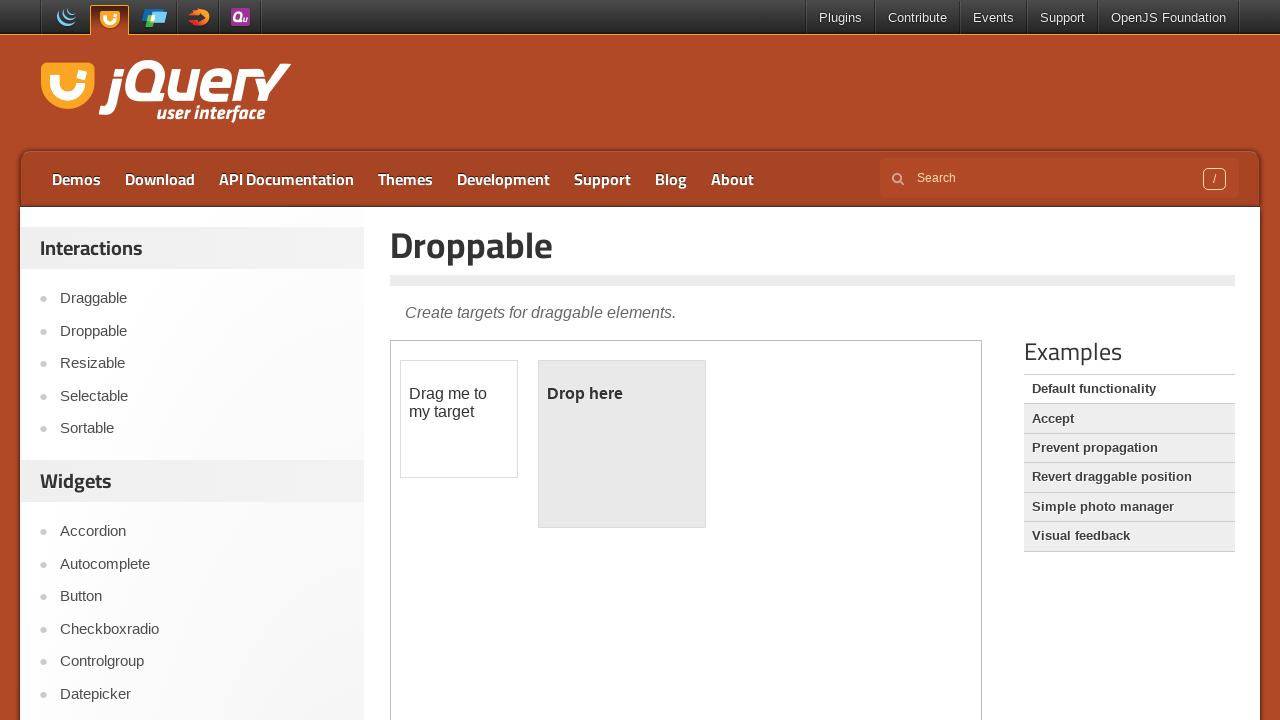

Dragged the draggable element and dropped it onto the droppable target at (622, 444)
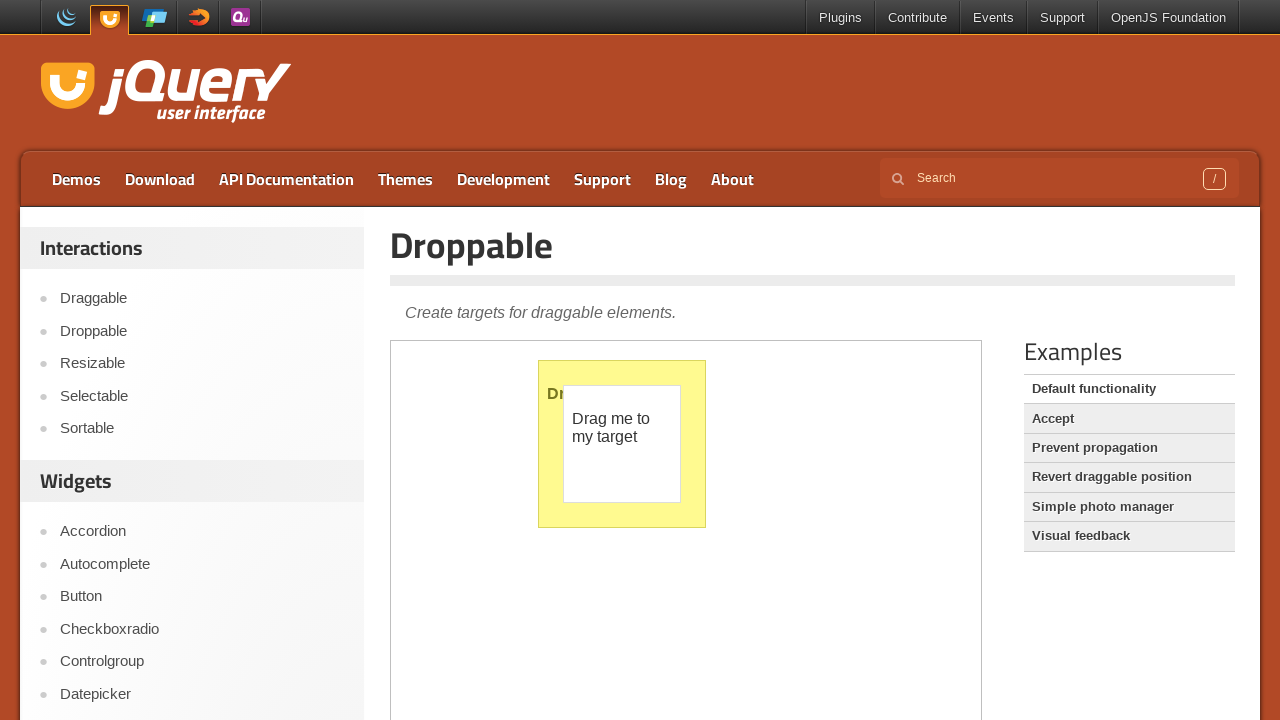

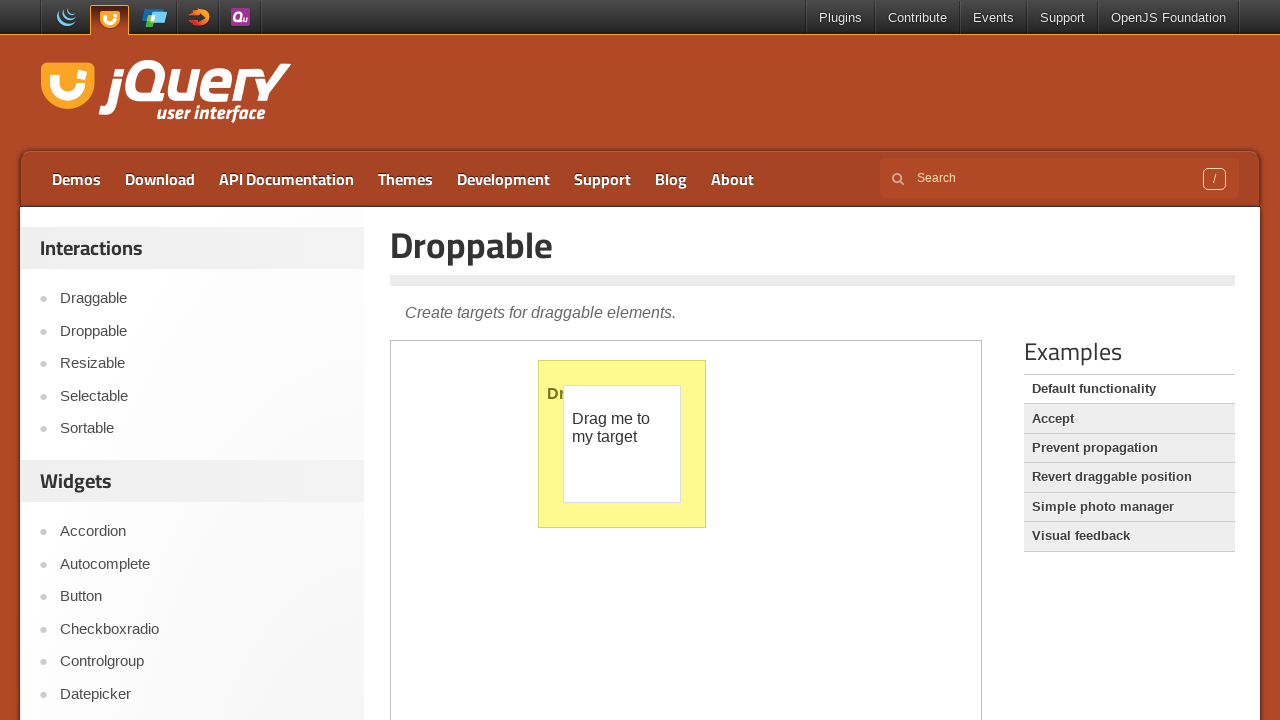